Navigates to OrangeHRM demo page and clicks on the "OrangeHRM, Inc" link (company attribution link), likely opening the company website.

Starting URL: https://opensource-demo.orangehrmlive.com/web/index.php/auth/login

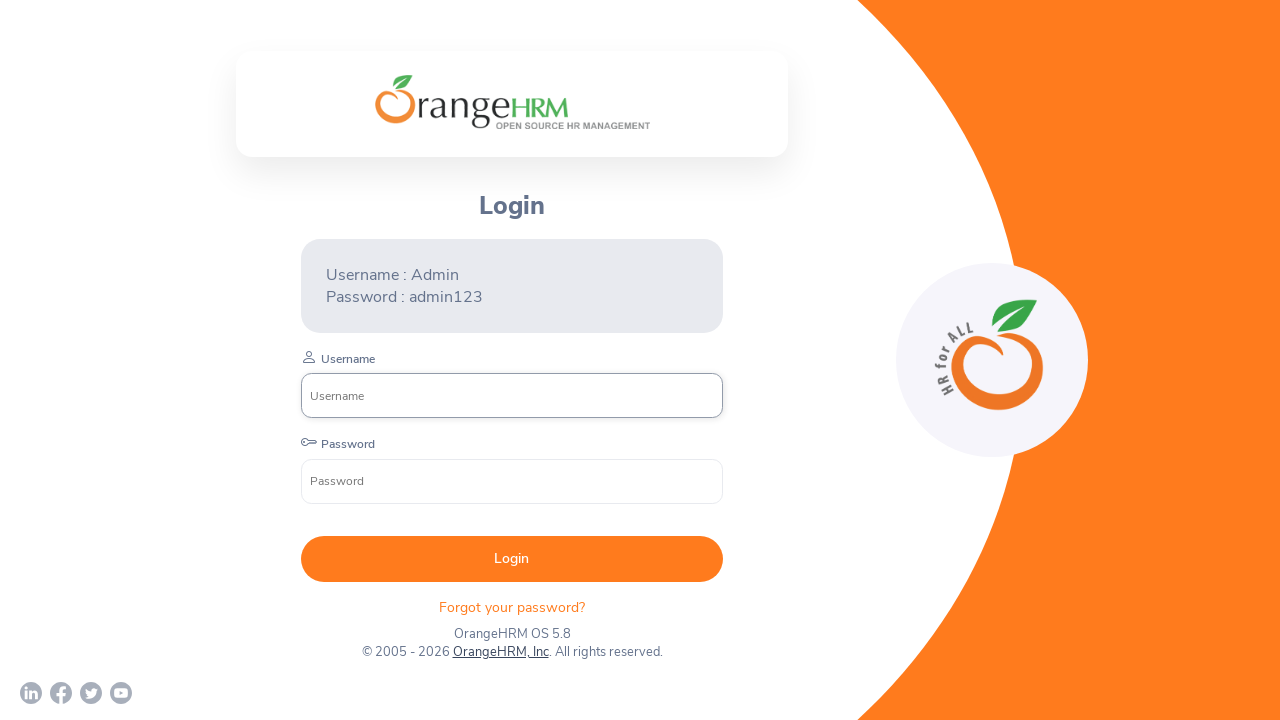

Waited for page to load with networkidle state
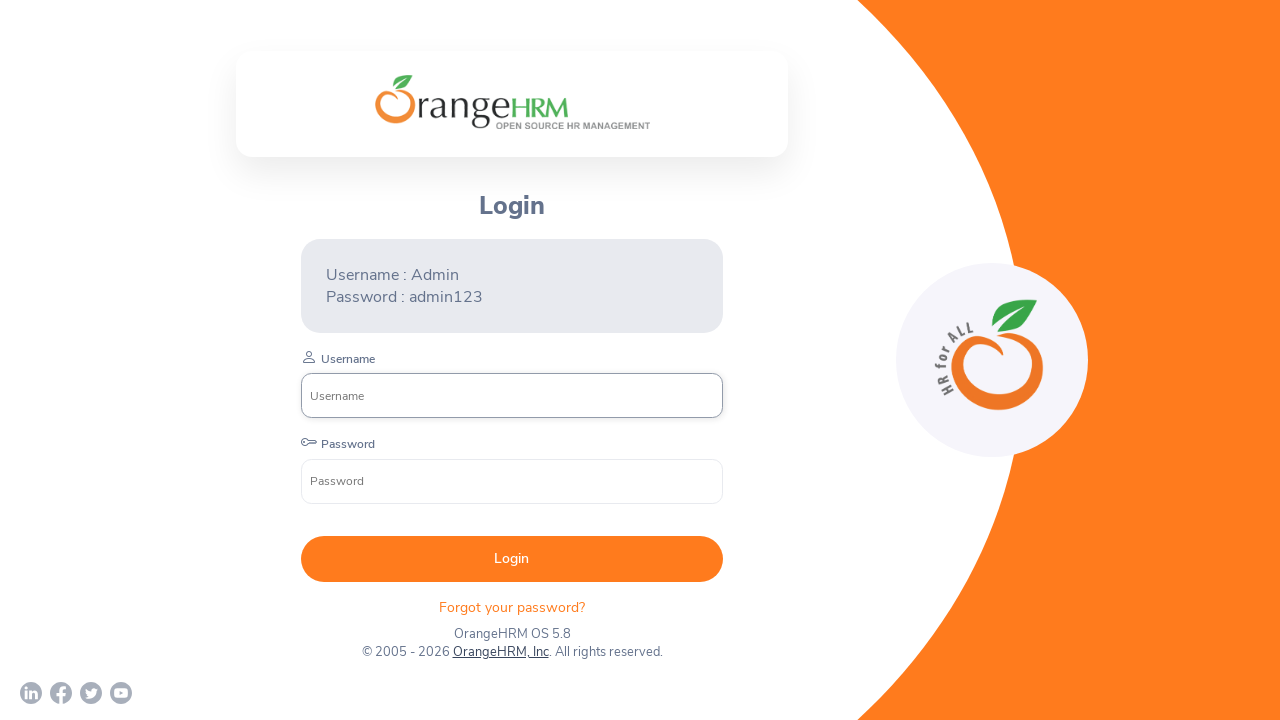

Clicked on the 'OrangeHRM, Inc' company attribution link at (500, 652) on text=OrangeHRM, Inc
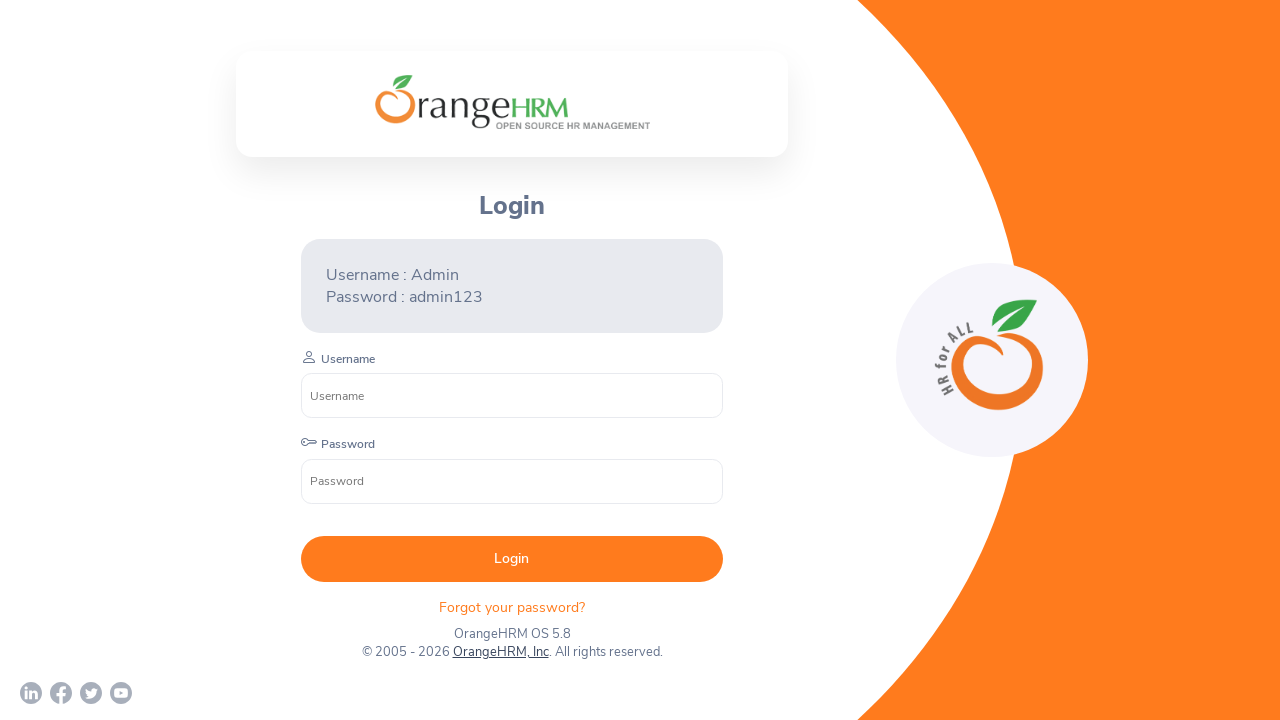

Waited 2 seconds for navigation and new page to load
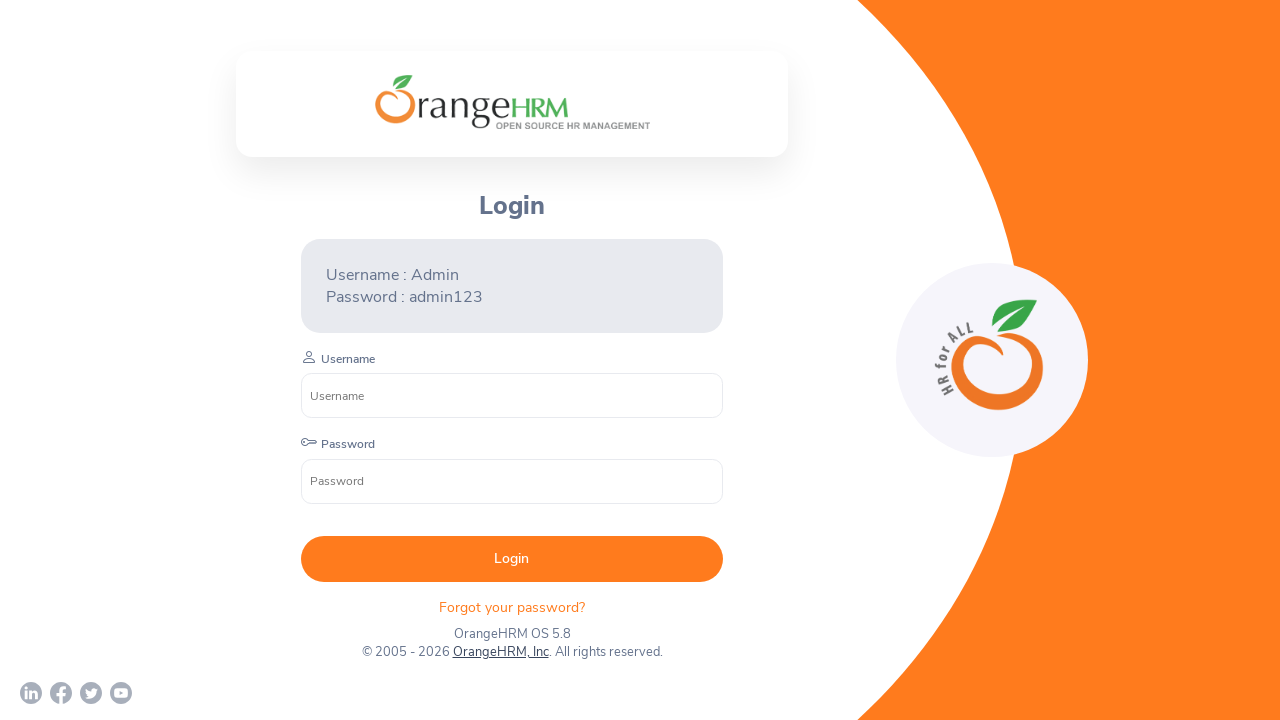

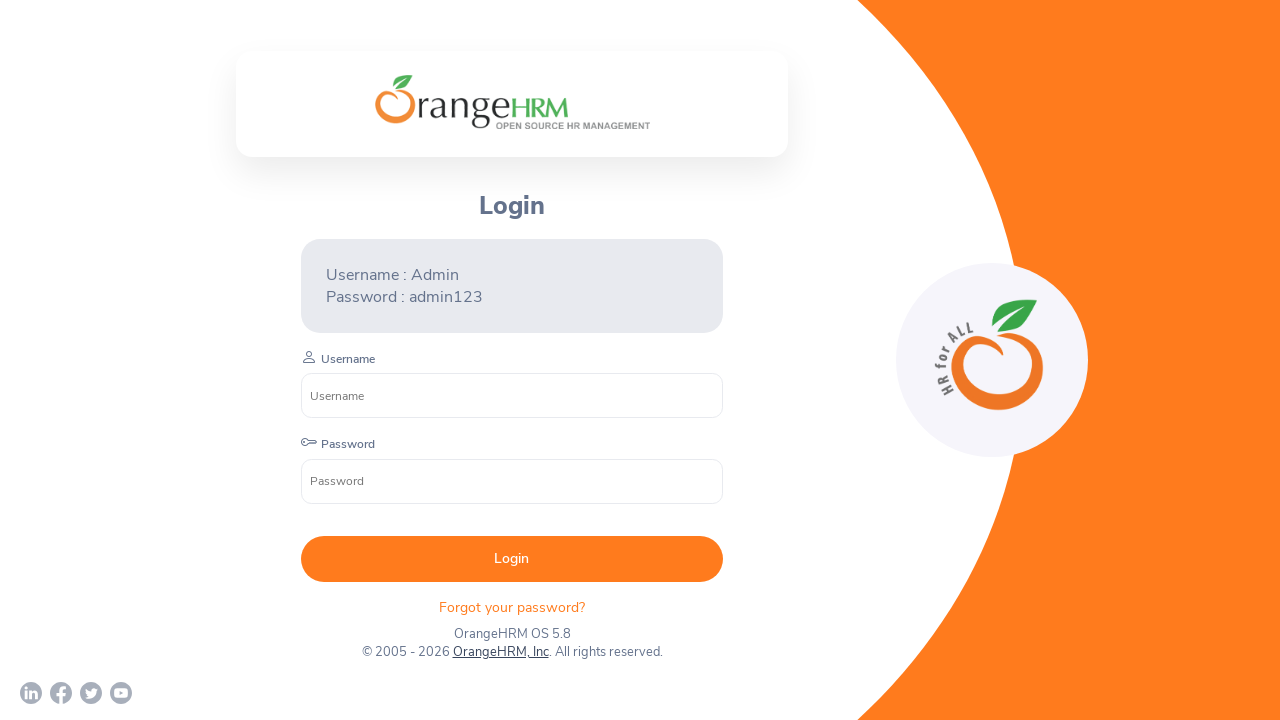